Tests selecting a single option from a dropdown menu by visible text, selecting 'Apple' from a fruits dropdown

Starting URL: https://letcode.in/dropdowns

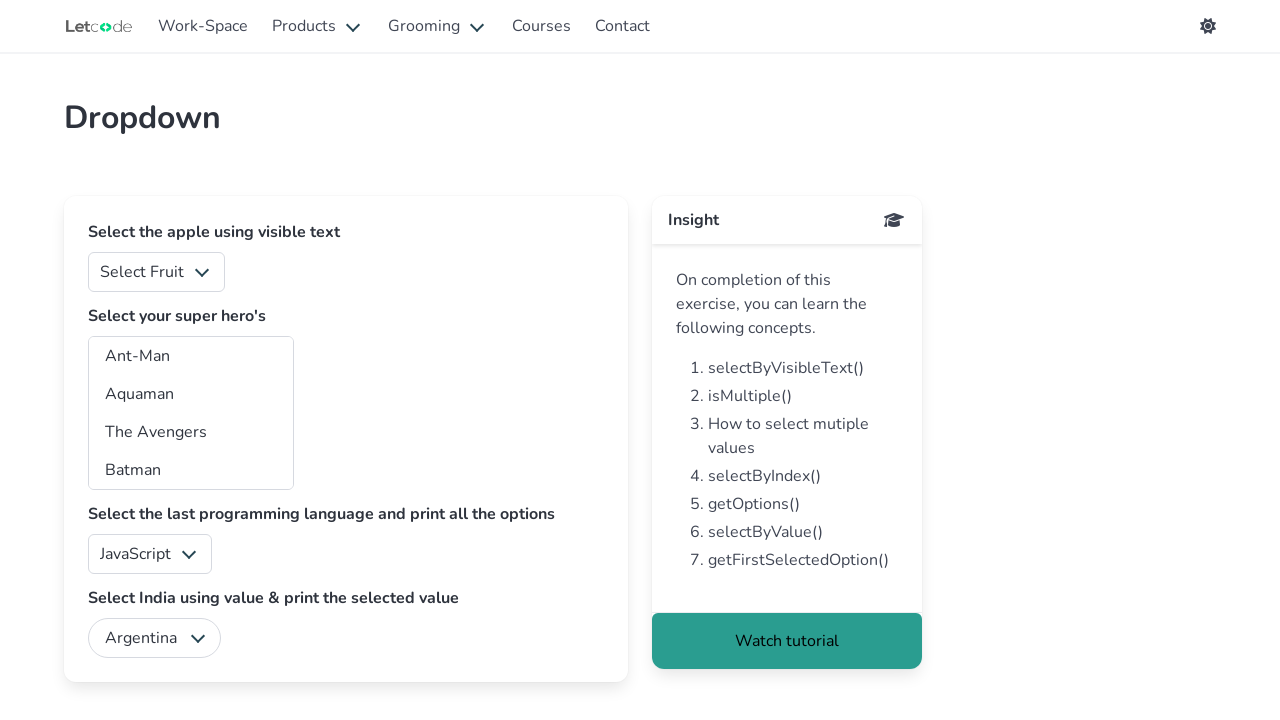

Navigated to dropdowns page
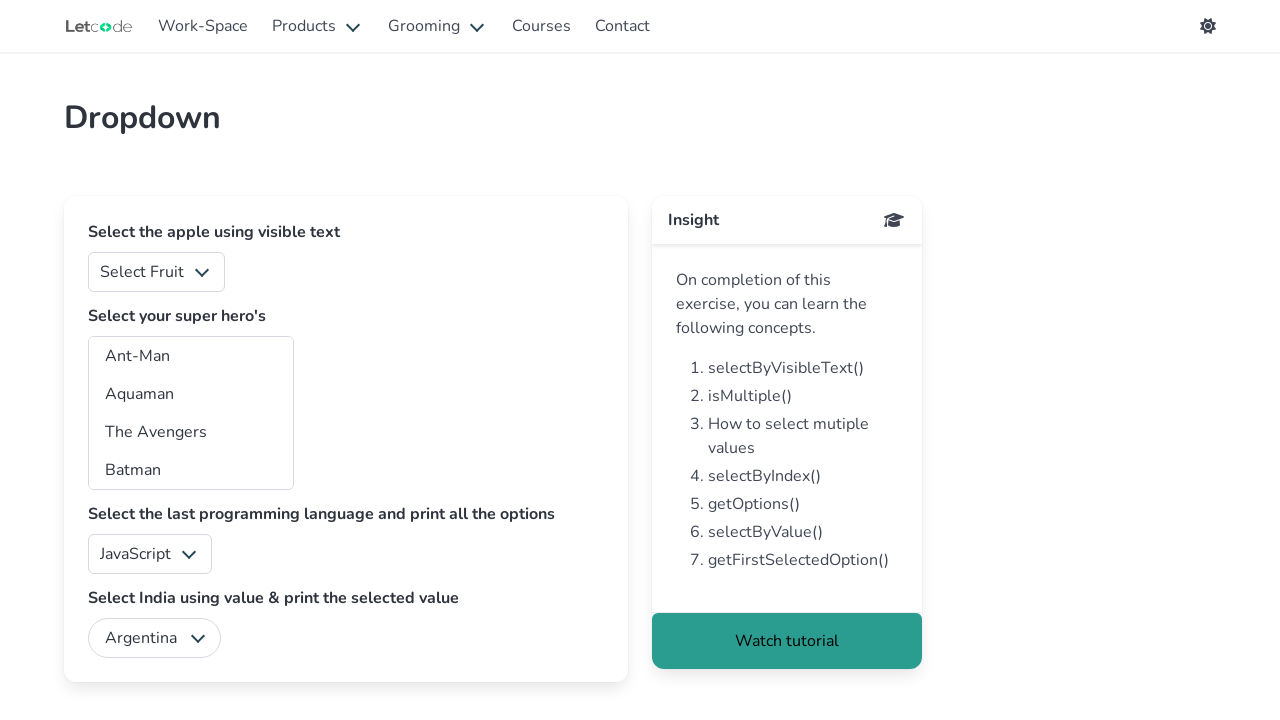

Selected 'Apple' from the fruits dropdown by visible text on #fruits
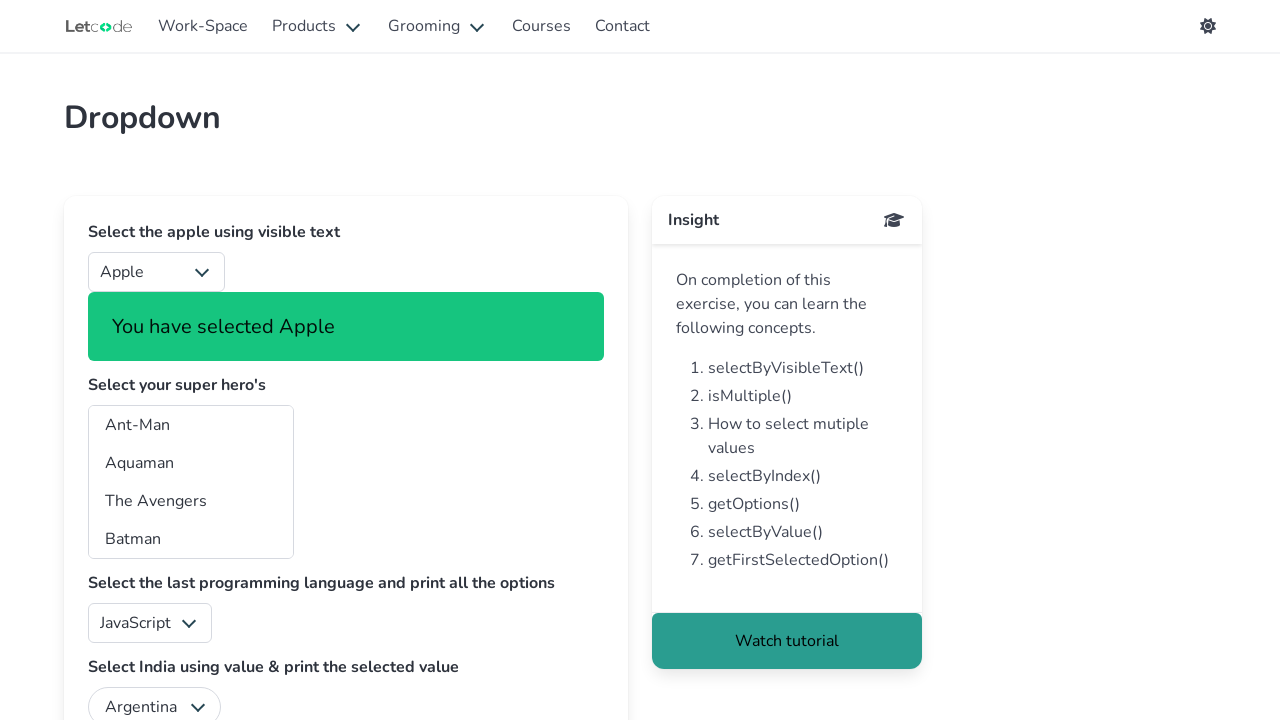

Verified that a dropdown option is selected (value is not empty)
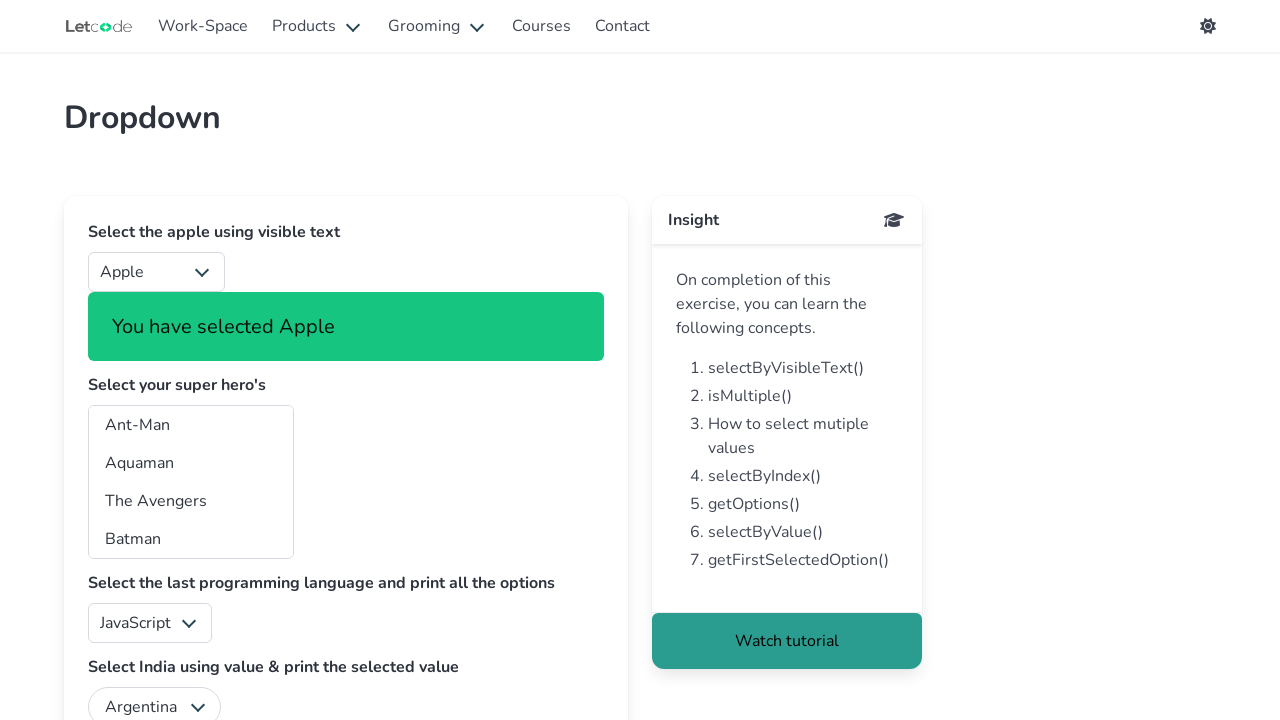

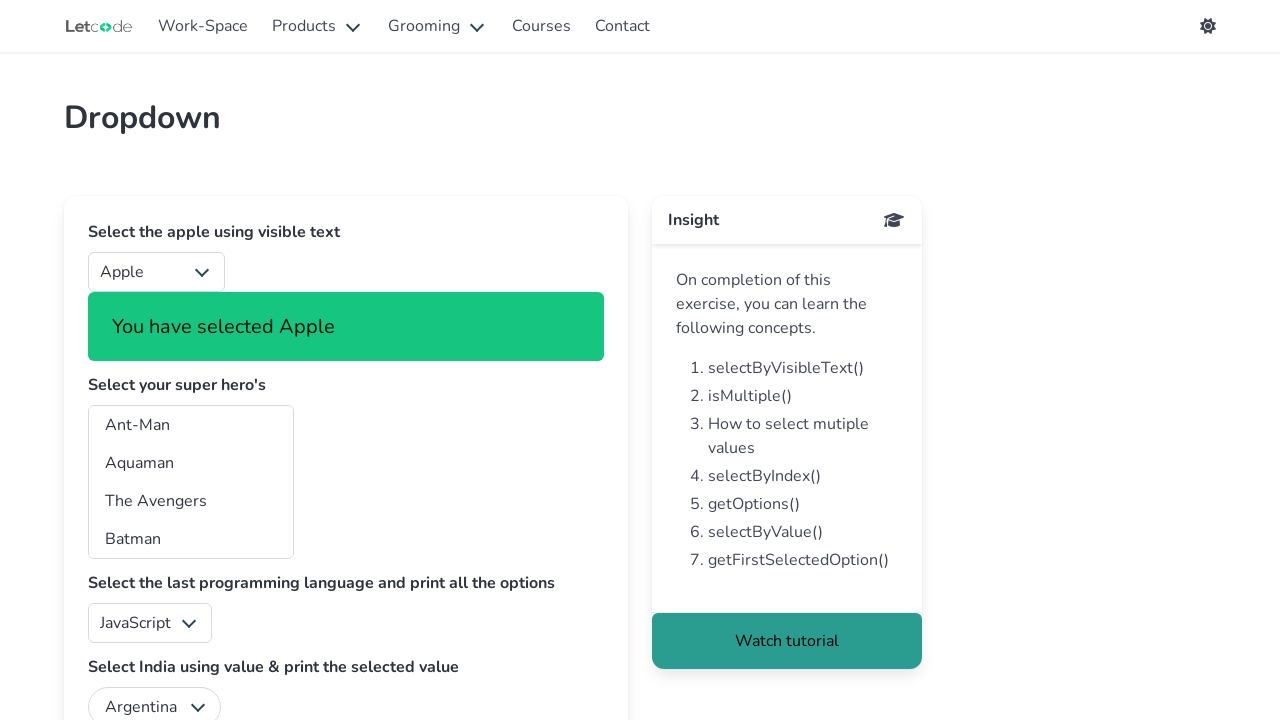